Tests clicking a checkbox in the todo list example to mark a todo item as complete

Starting URL: https://angularjs.org

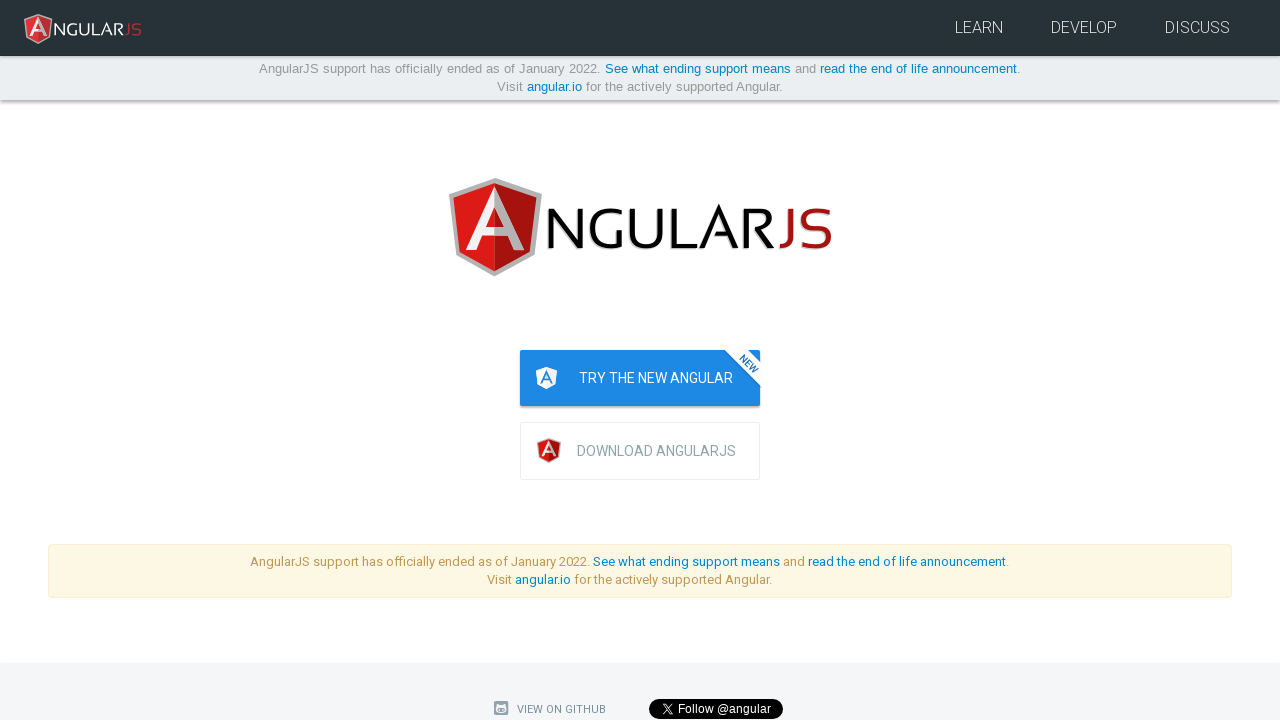

Navigated to https://angularjs.org
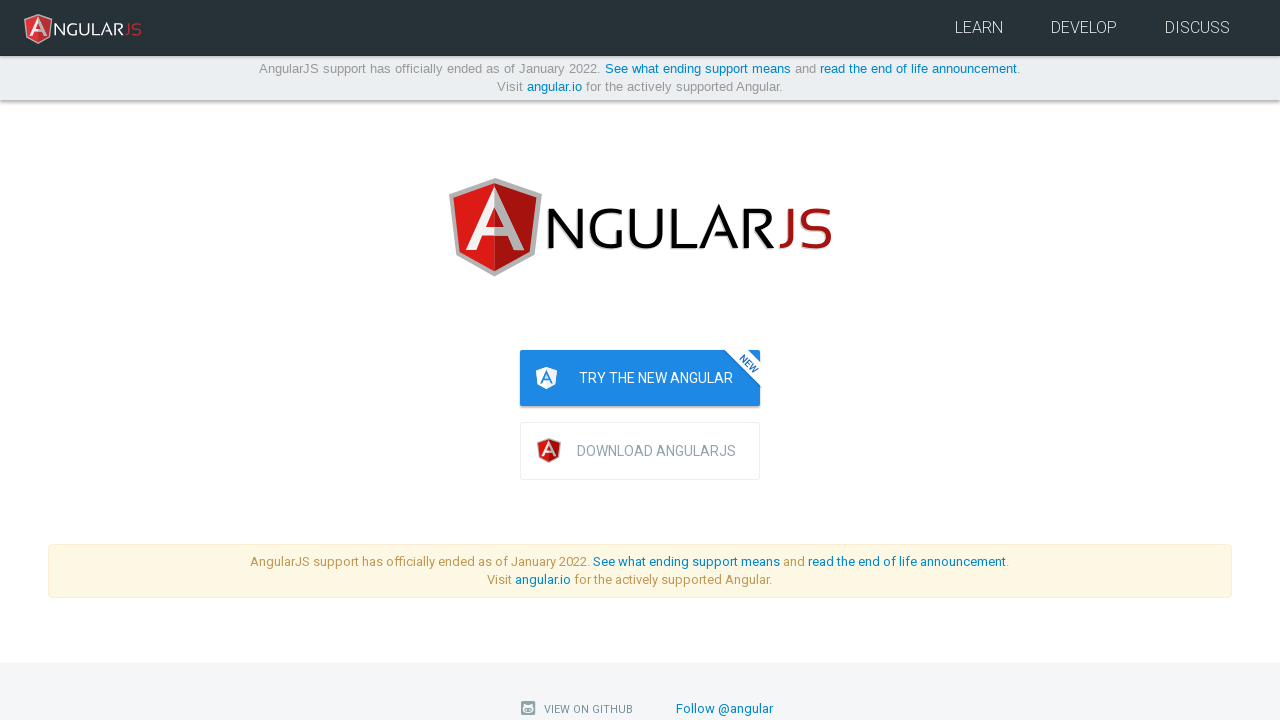

Clicked checkbox on second todo item to mark it as complete at (836, 360) on [ng-controller="TodoListController as todoList"] ul > li:nth-child(2) input
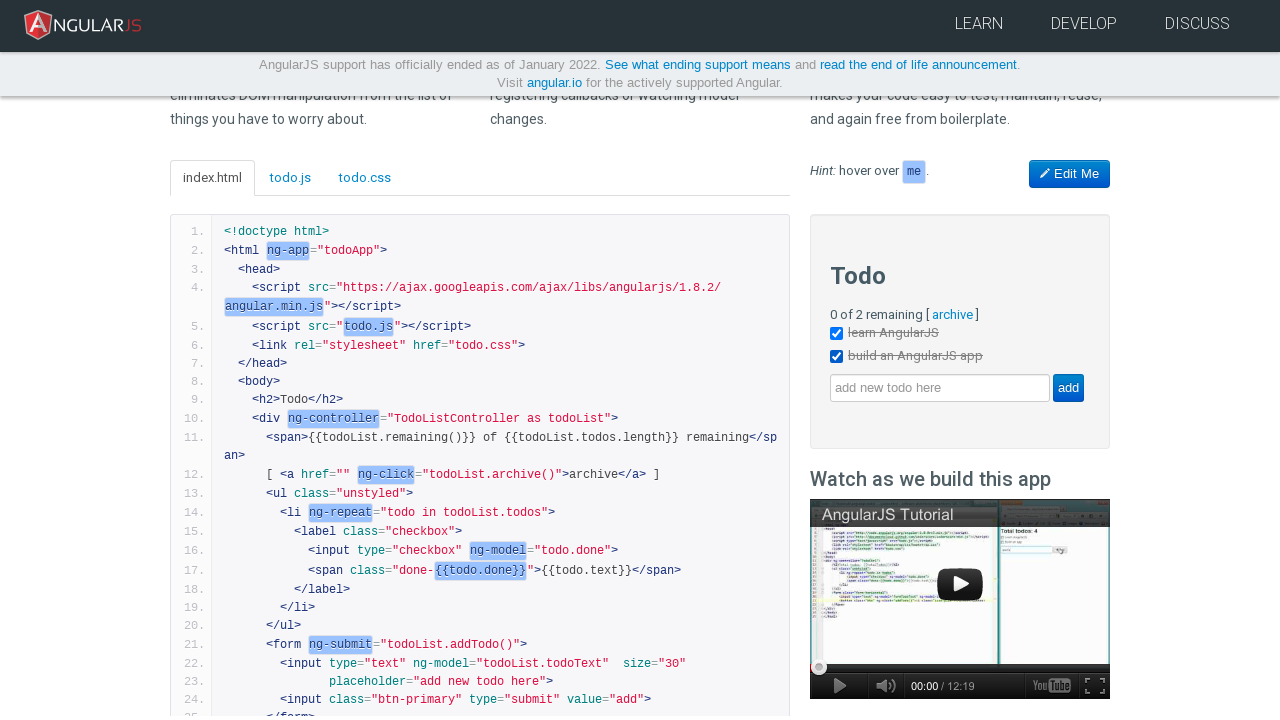

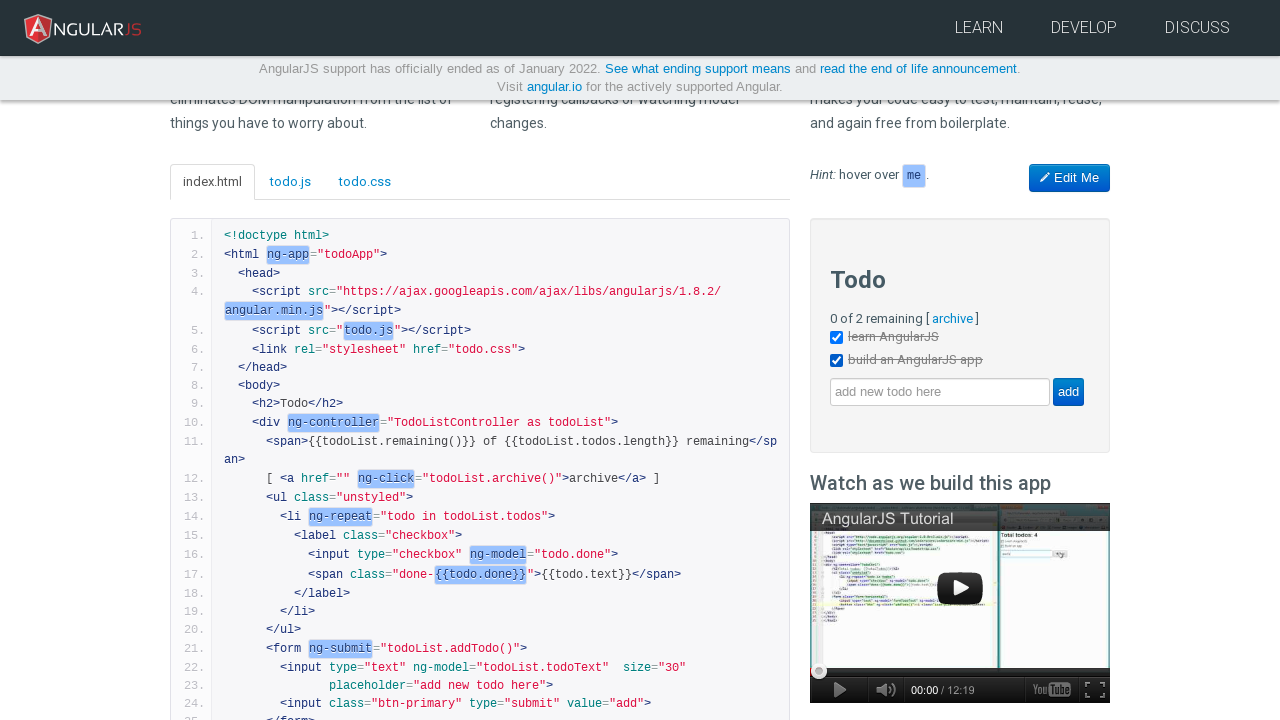